Tests that the todo counter displays the correct number of items

Starting URL: https://demo.playwright.dev/todomvc

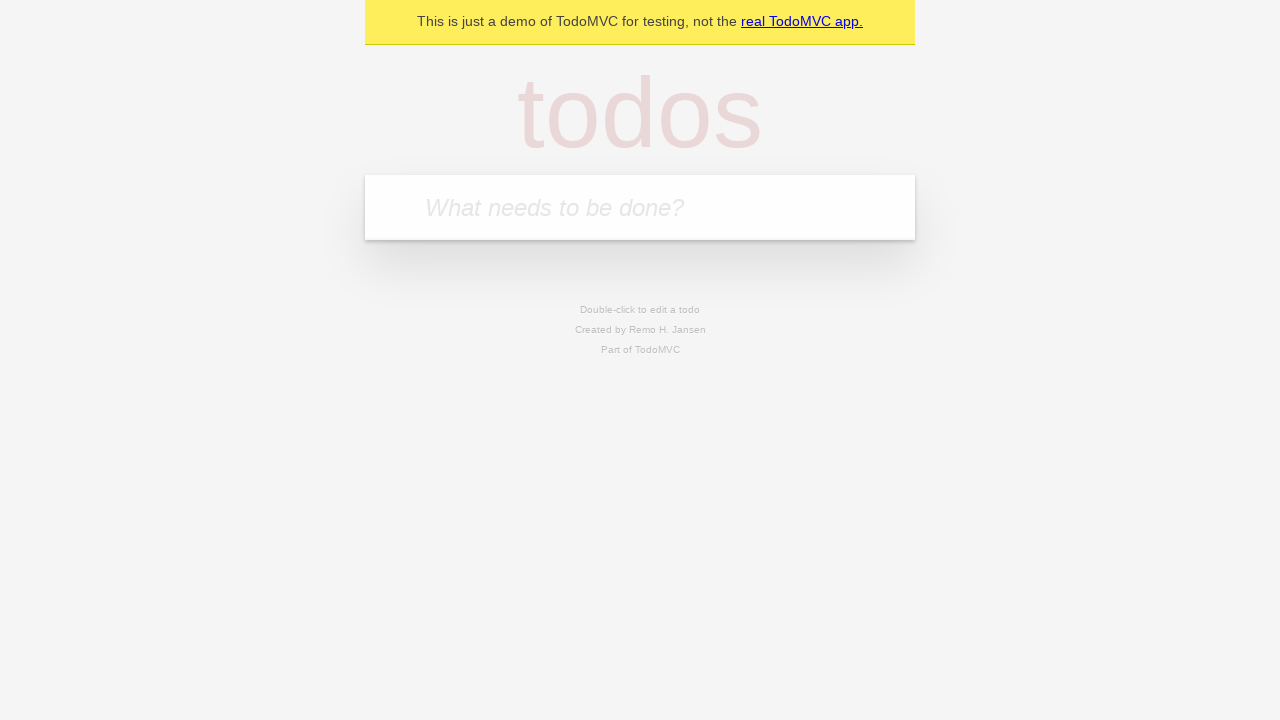

Filled new todo input with 'buy some cheese' on .new-todo
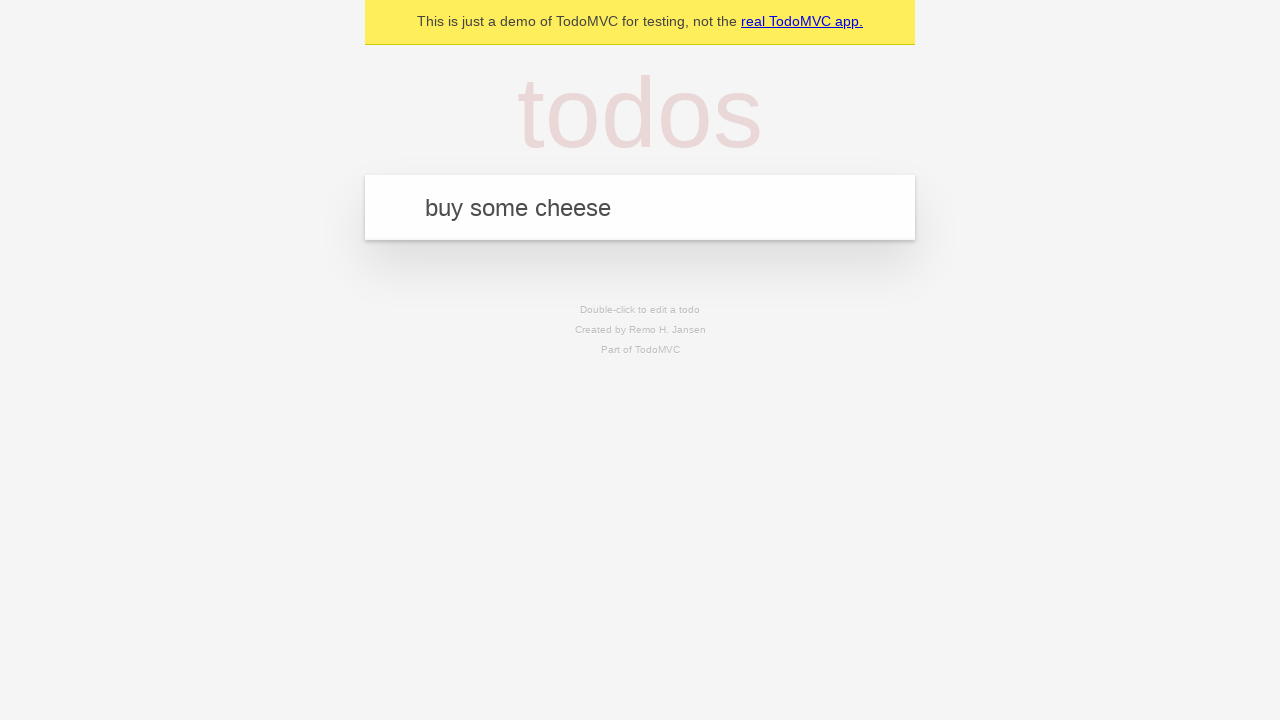

Pressed Enter to add first todo item on .new-todo
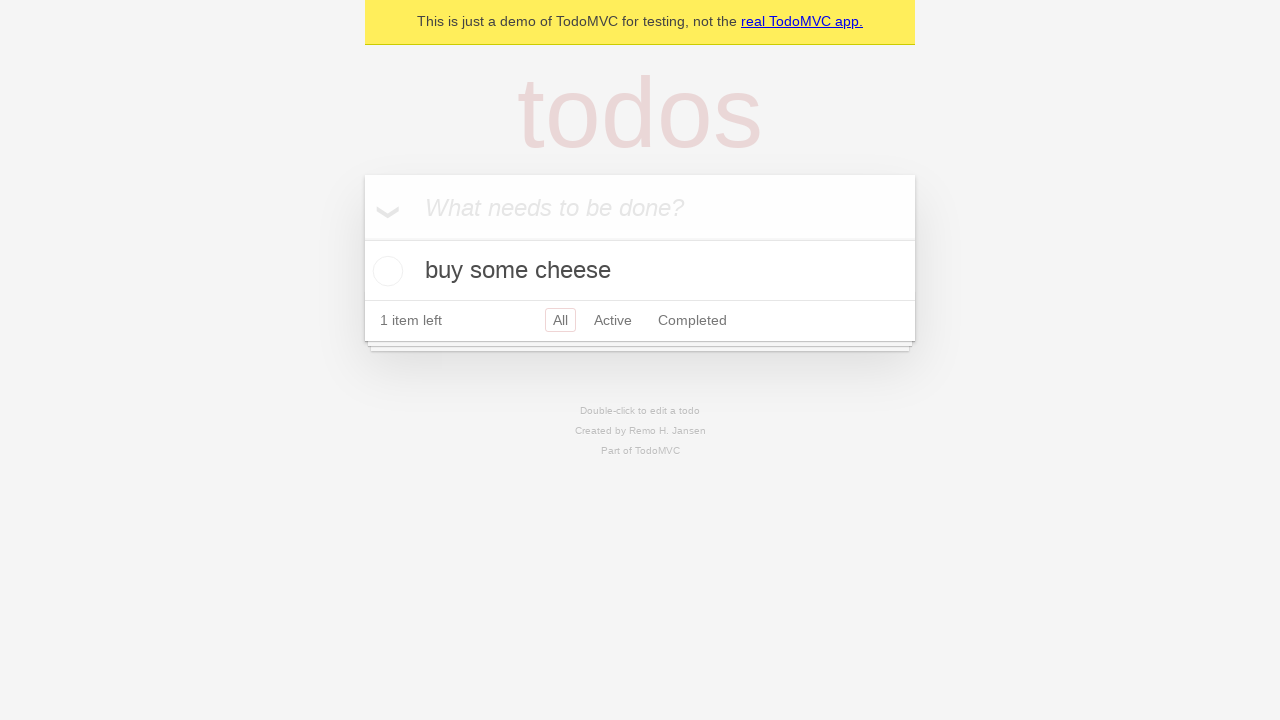

Todo counter appeared after adding first item
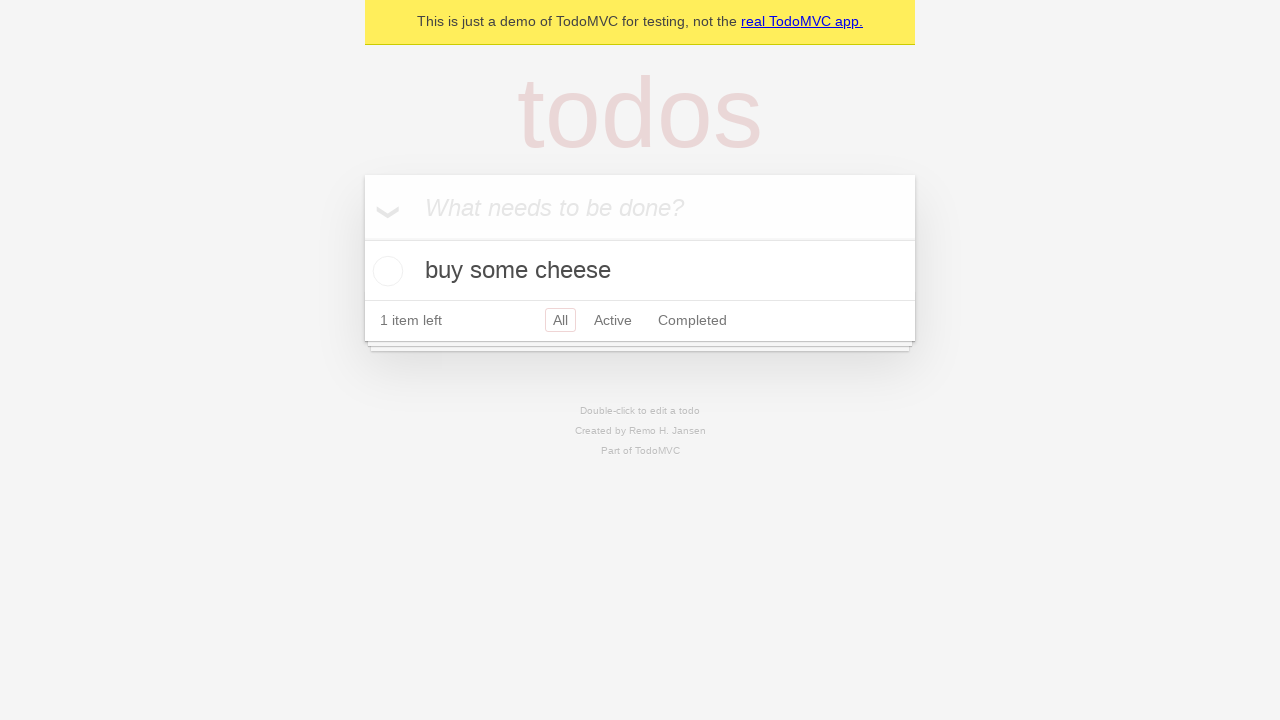

Filled new todo input with 'feed the cat' on .new-todo
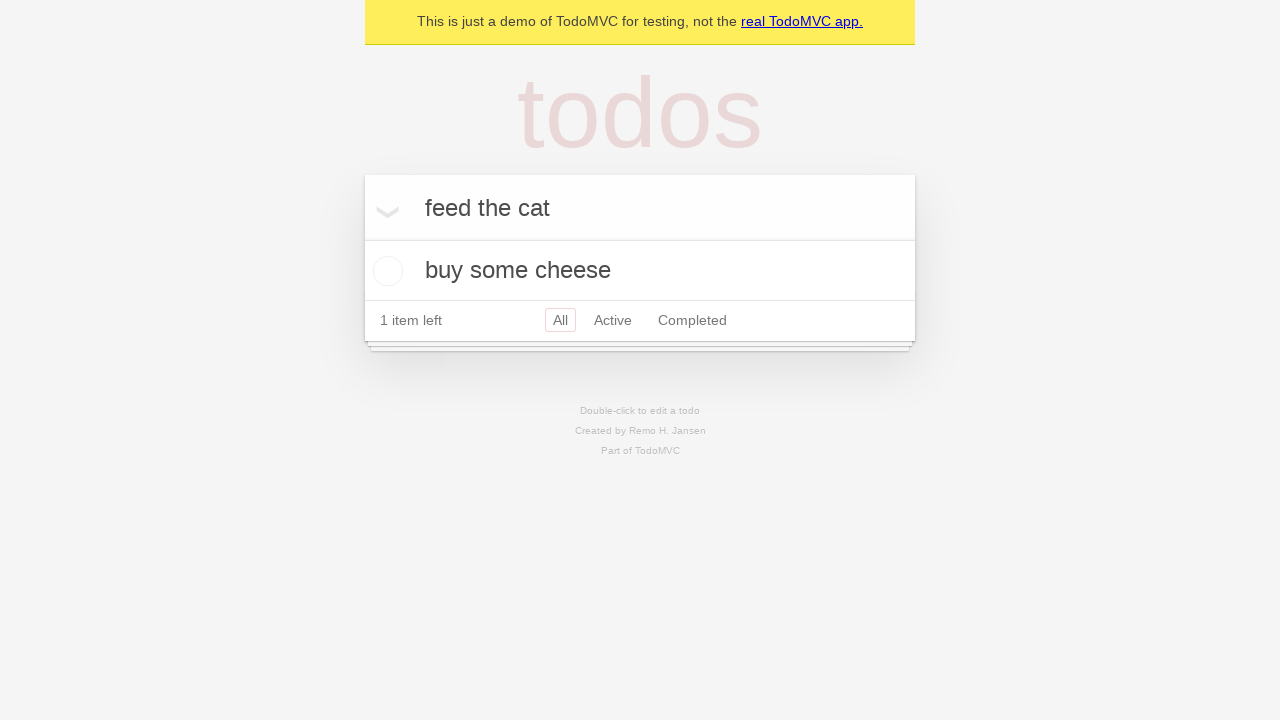

Pressed Enter to add second todo item on .new-todo
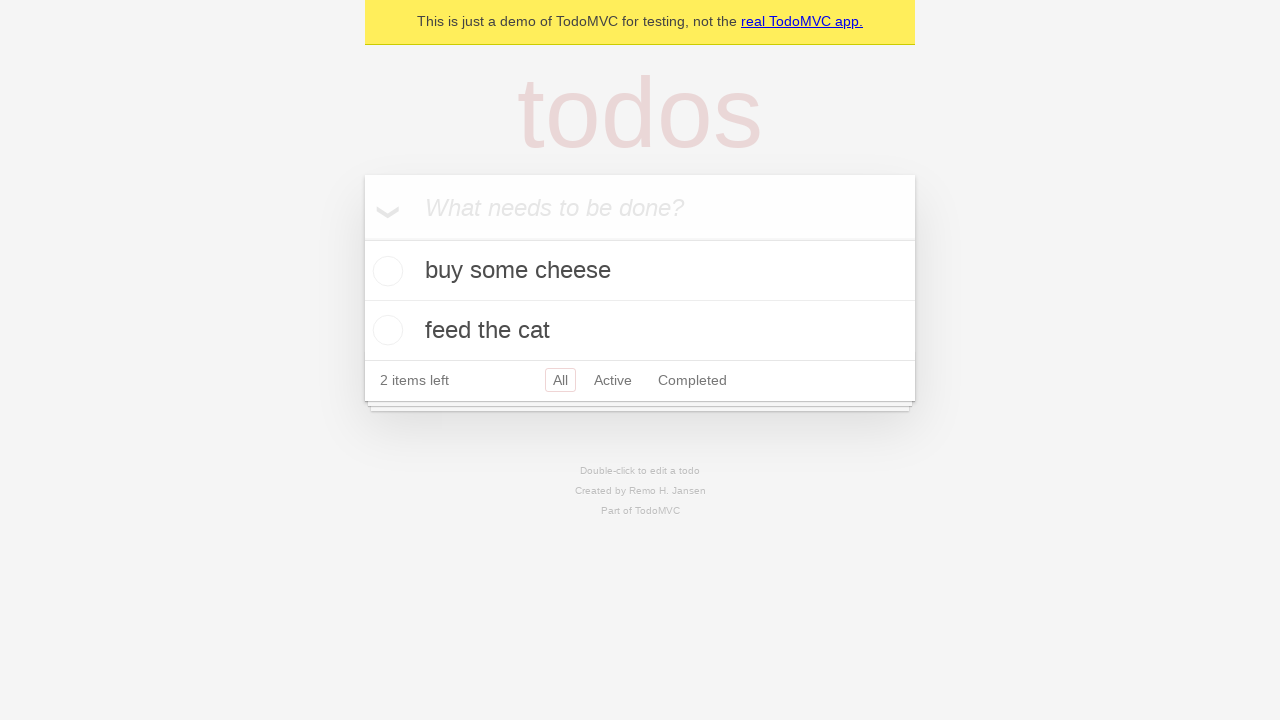

Second todo item appeared in the list
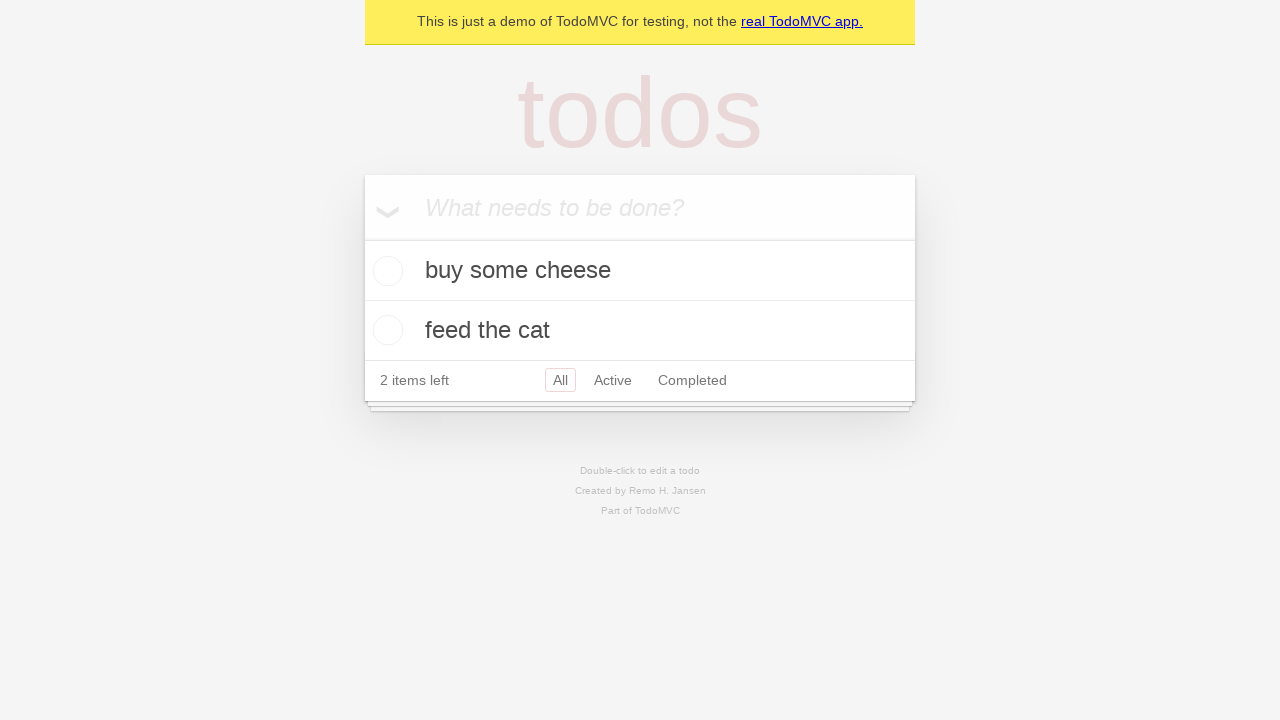

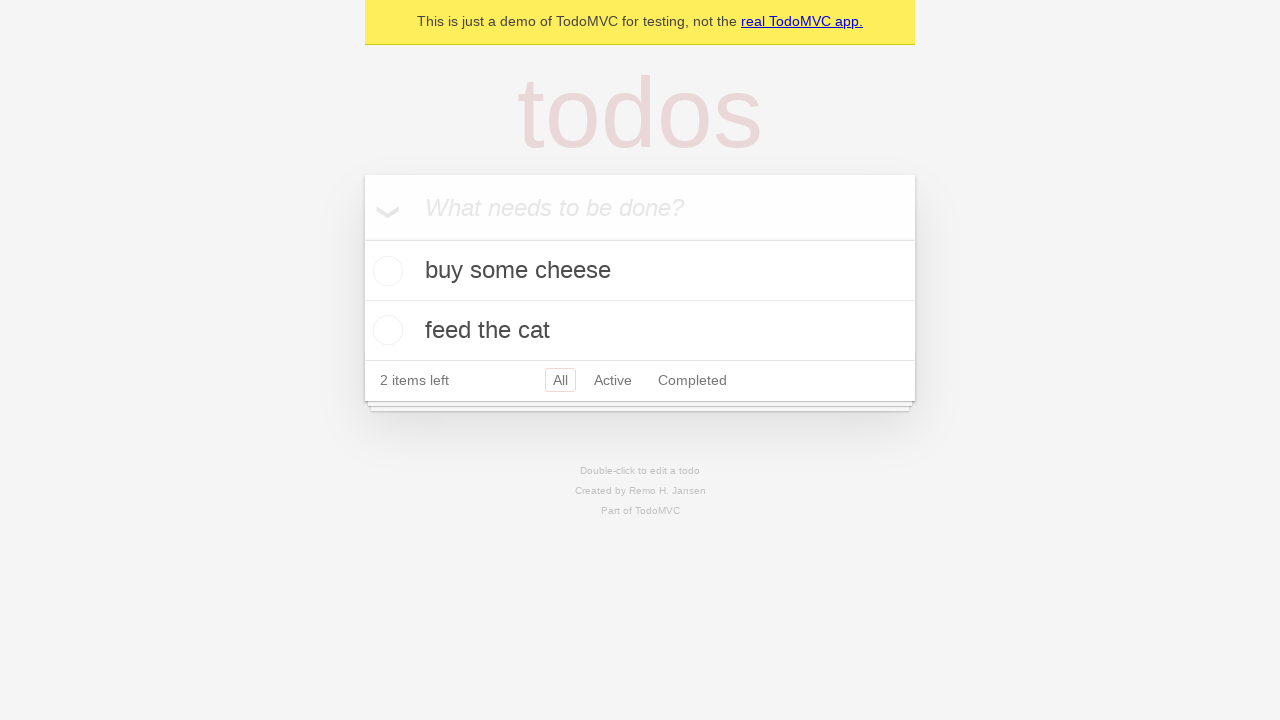